Opens the ImpactGuru crowdfunding website and verifies the page loads by checking the page title

Starting URL: https://www.impactguru.com

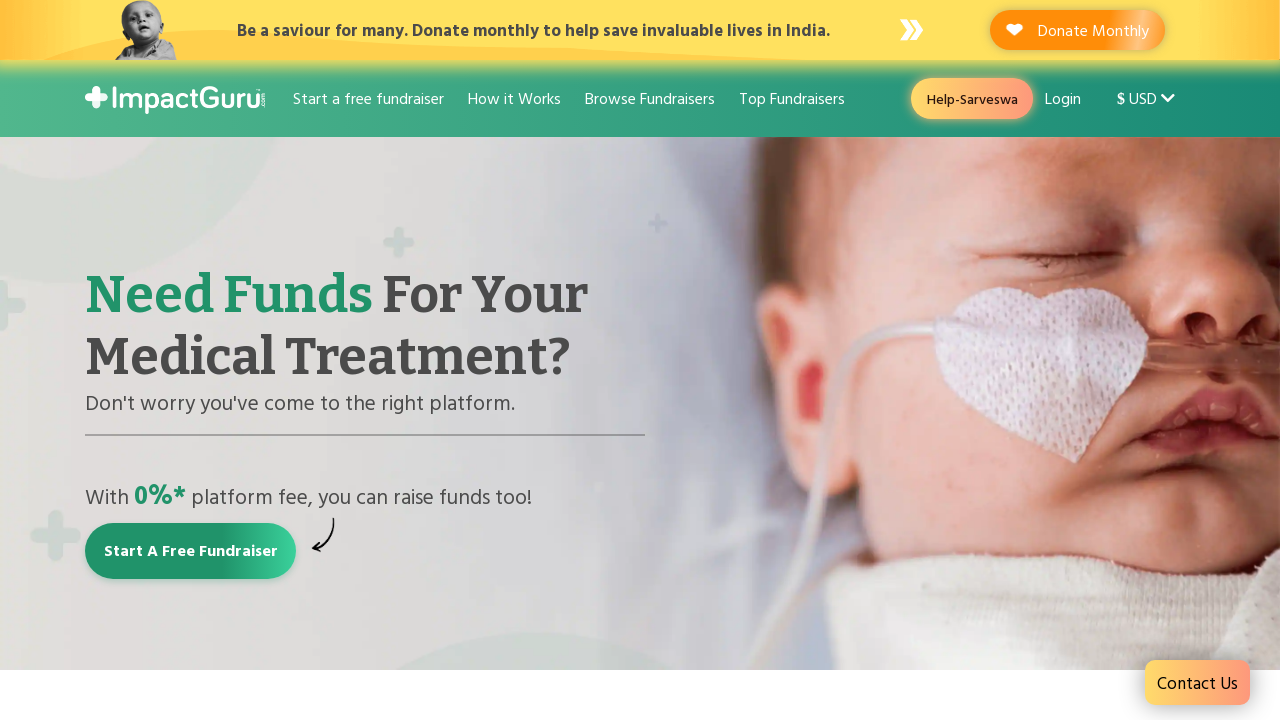

Waited for page to reach domcontentloaded state
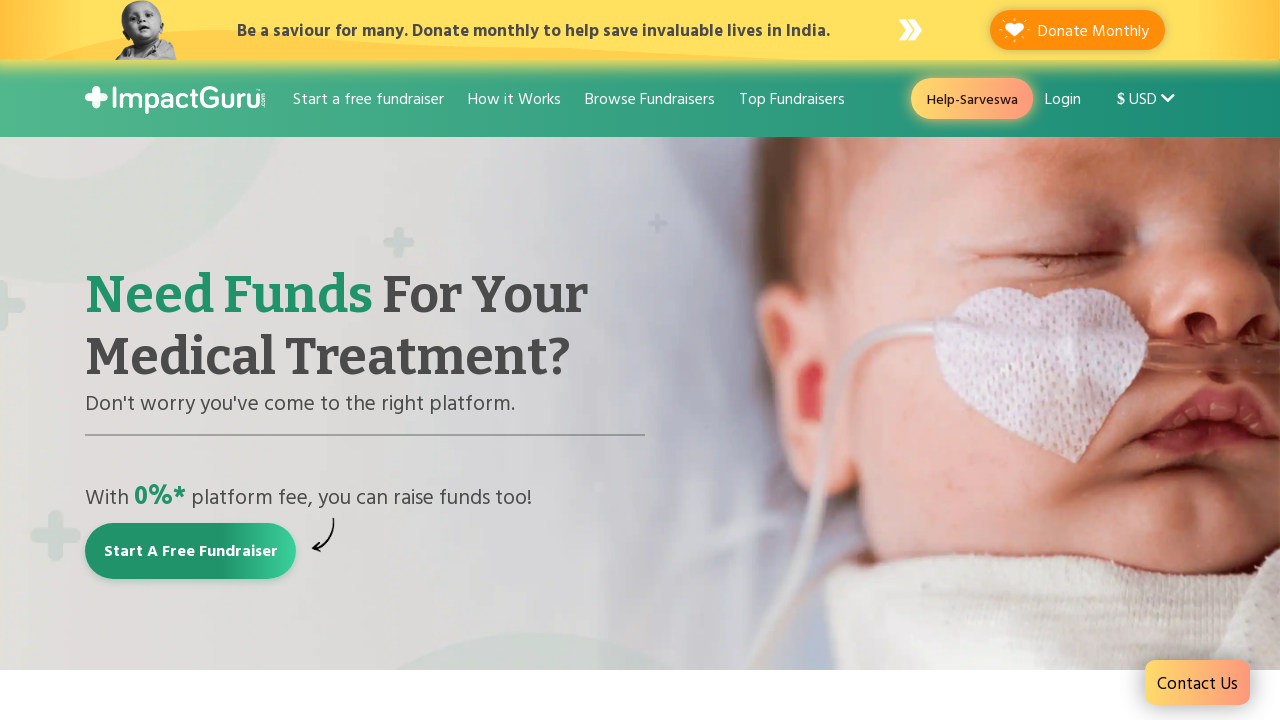

Retrieved page title: 'Raise money online for medical treatment: Crowdfunding India'
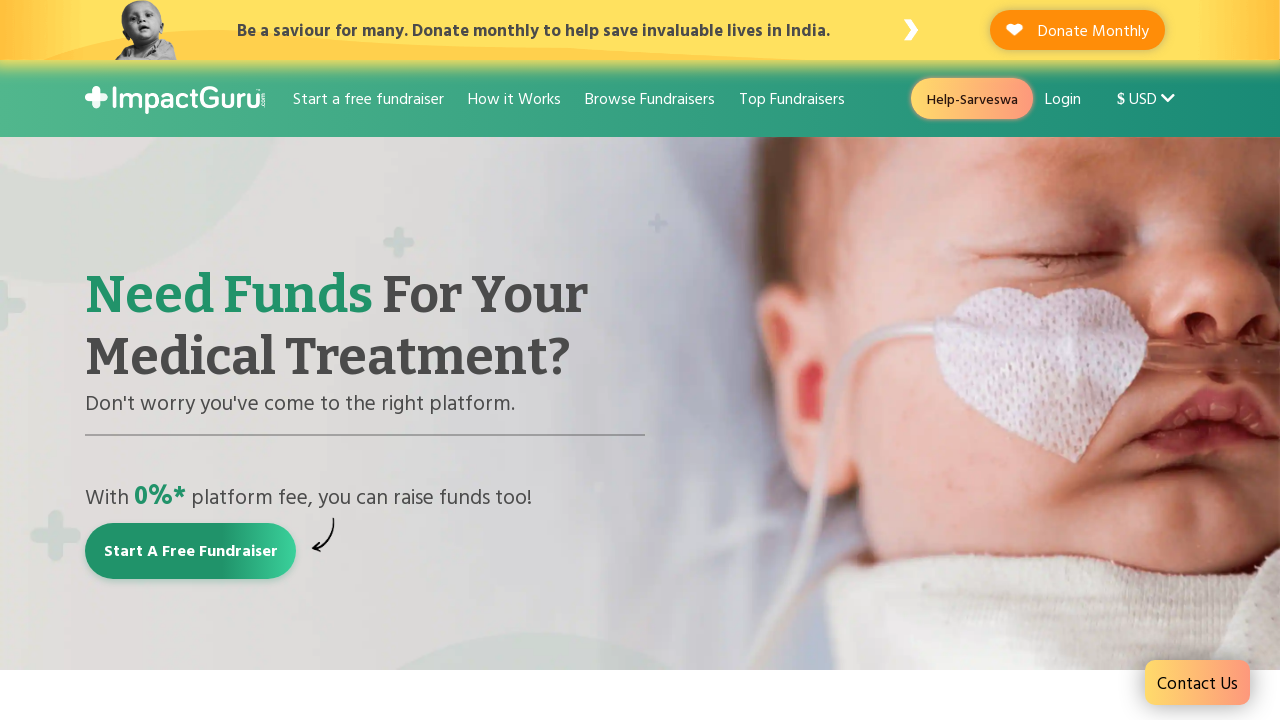

Verified page title is not empty - ImpactGuru website loaded successfully
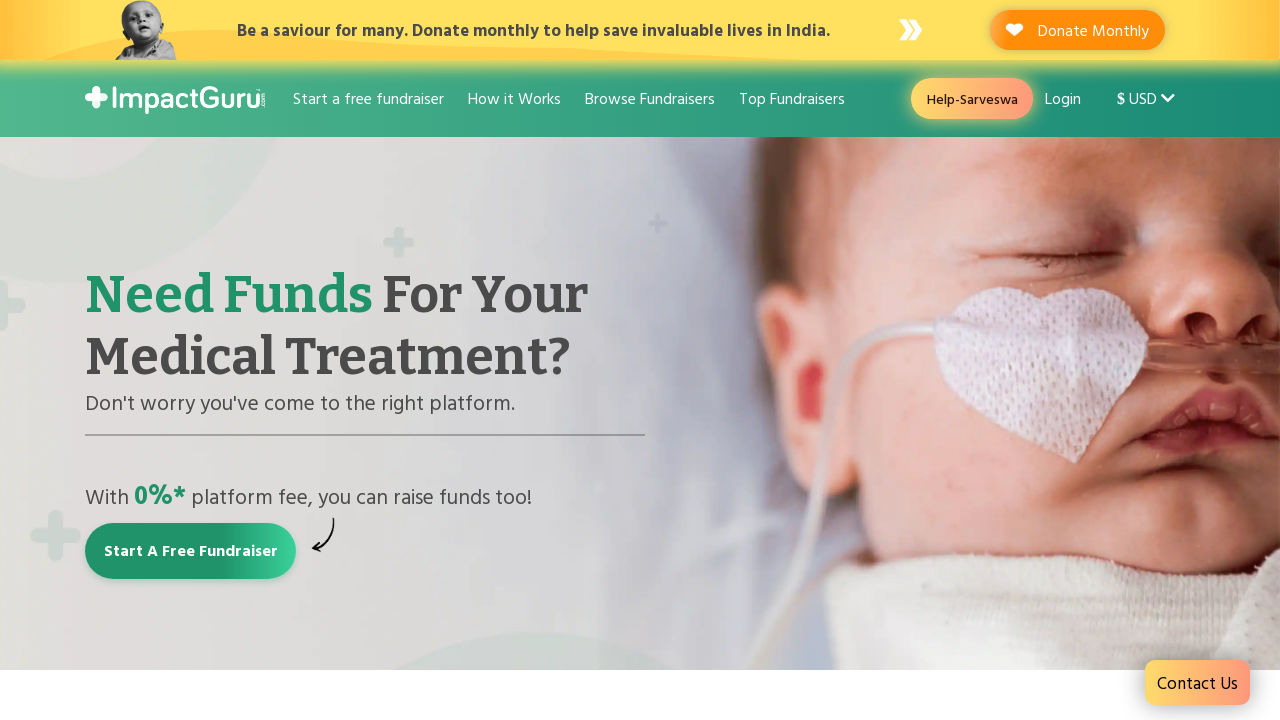

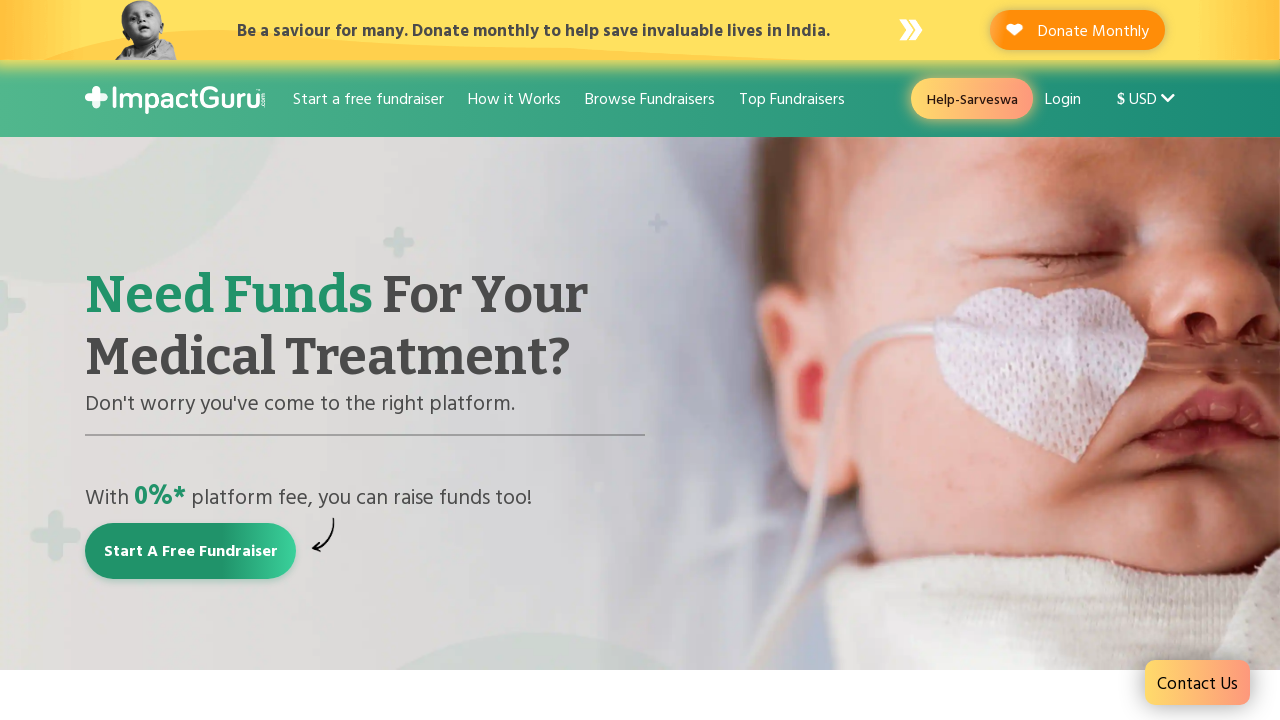